Navigates to W3Schools HTML forms page and selects specific checkboxes (Bike and Boat) if they are not already selected

Starting URL: https://www.w3schools.com/html/html_forms.asp

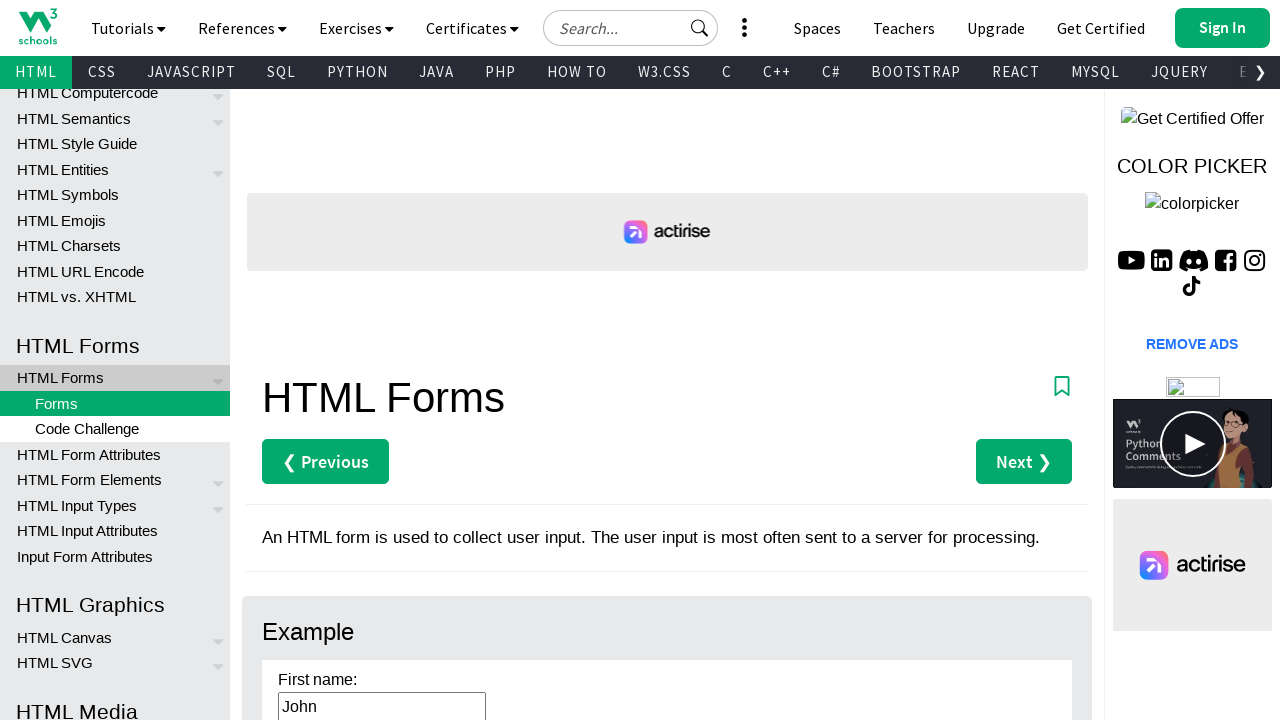

Navigated to W3Schools HTML forms page
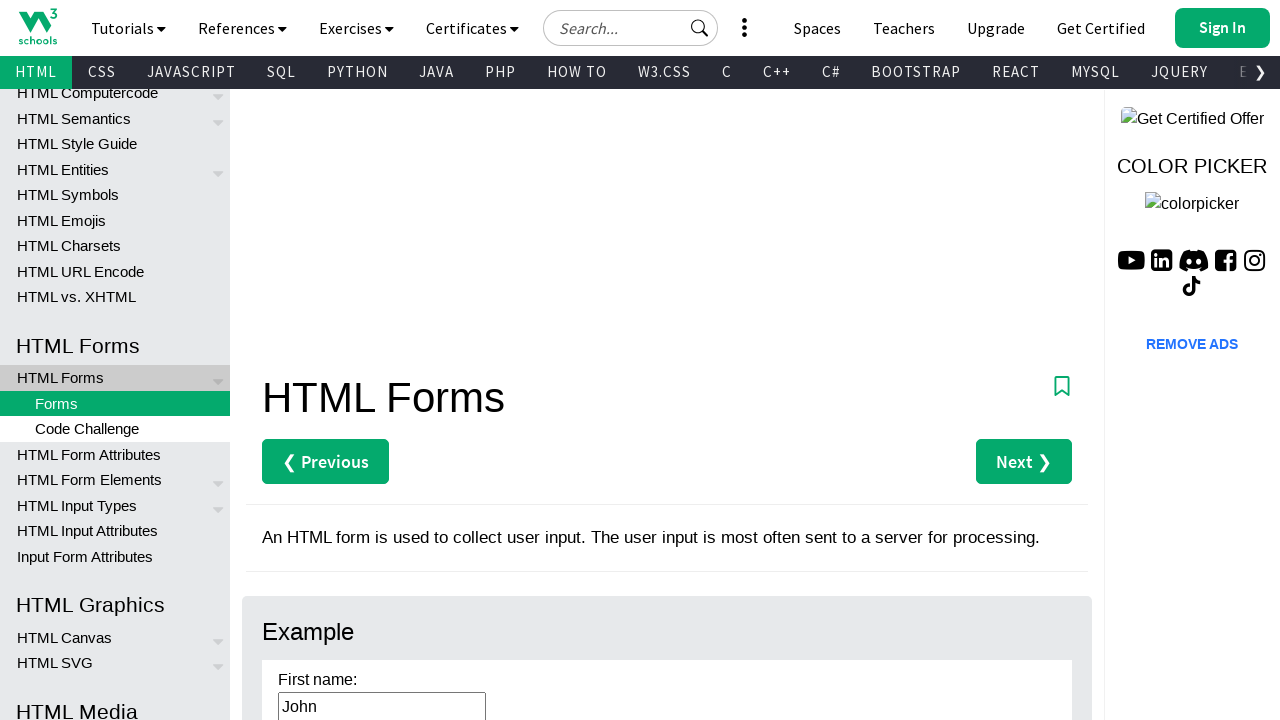

Located all checkbox elements on the page
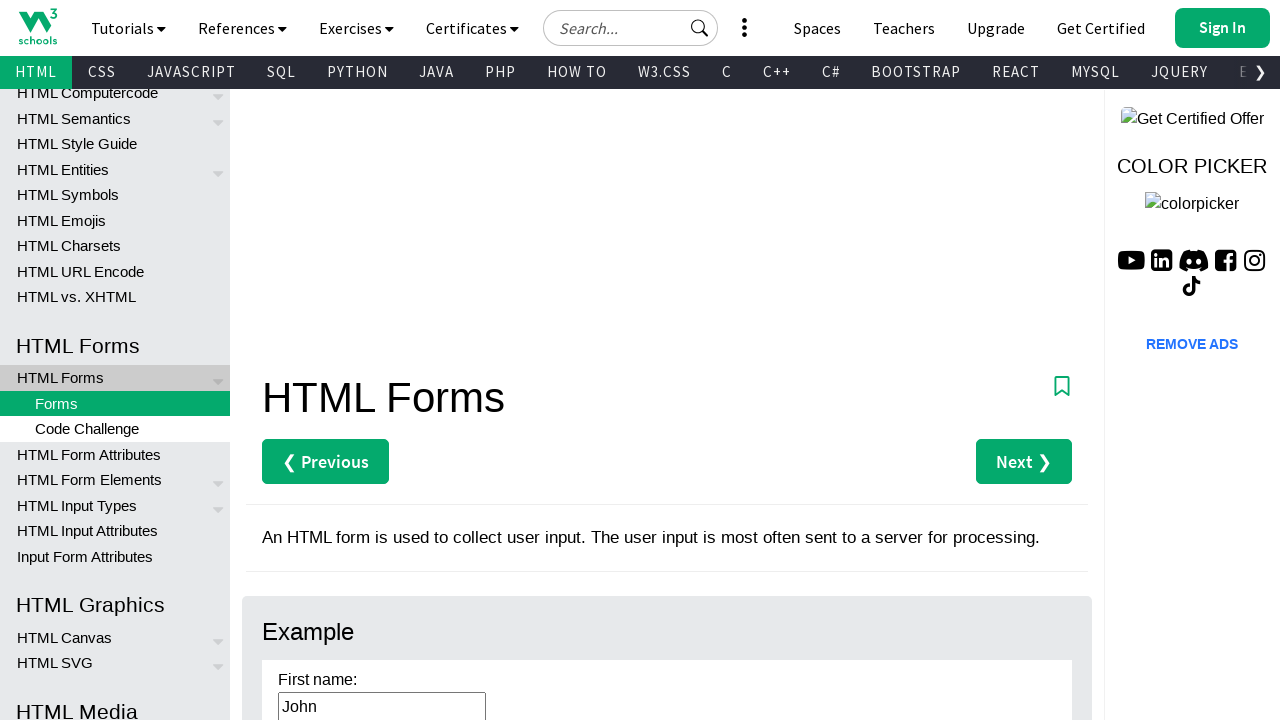

Retrieved checkbox value: None
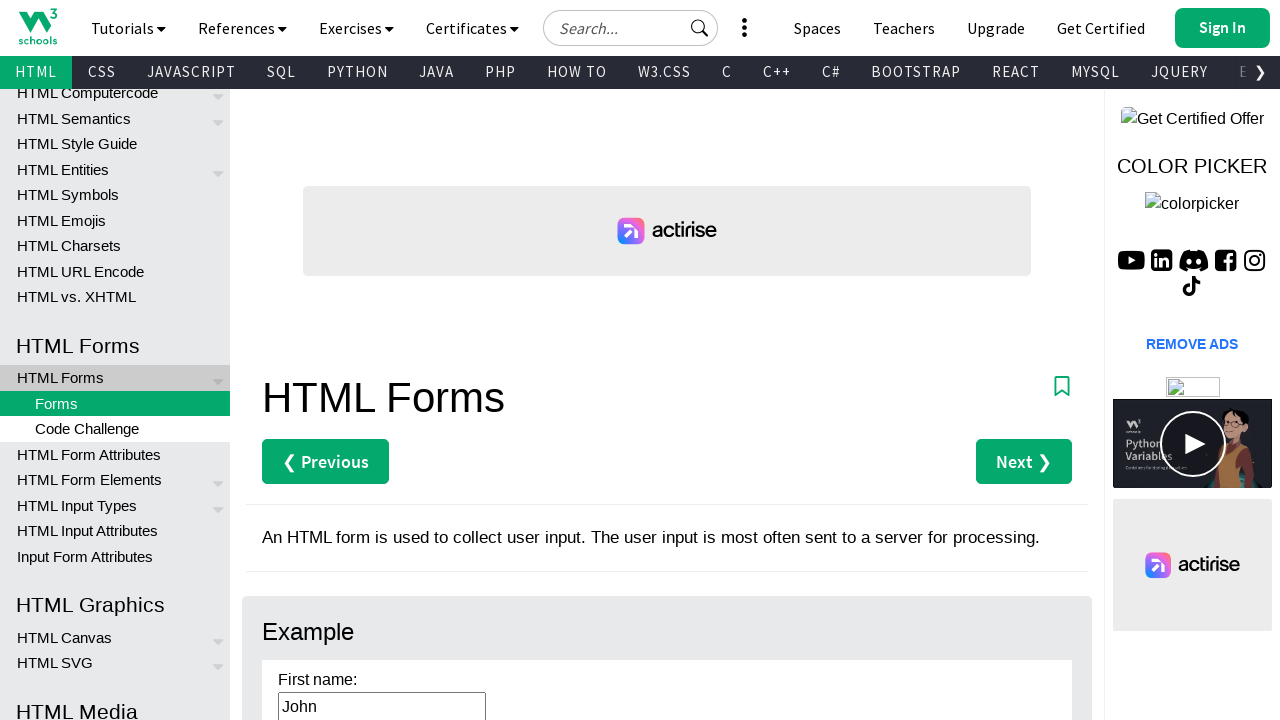

Retrieved checkbox value: None
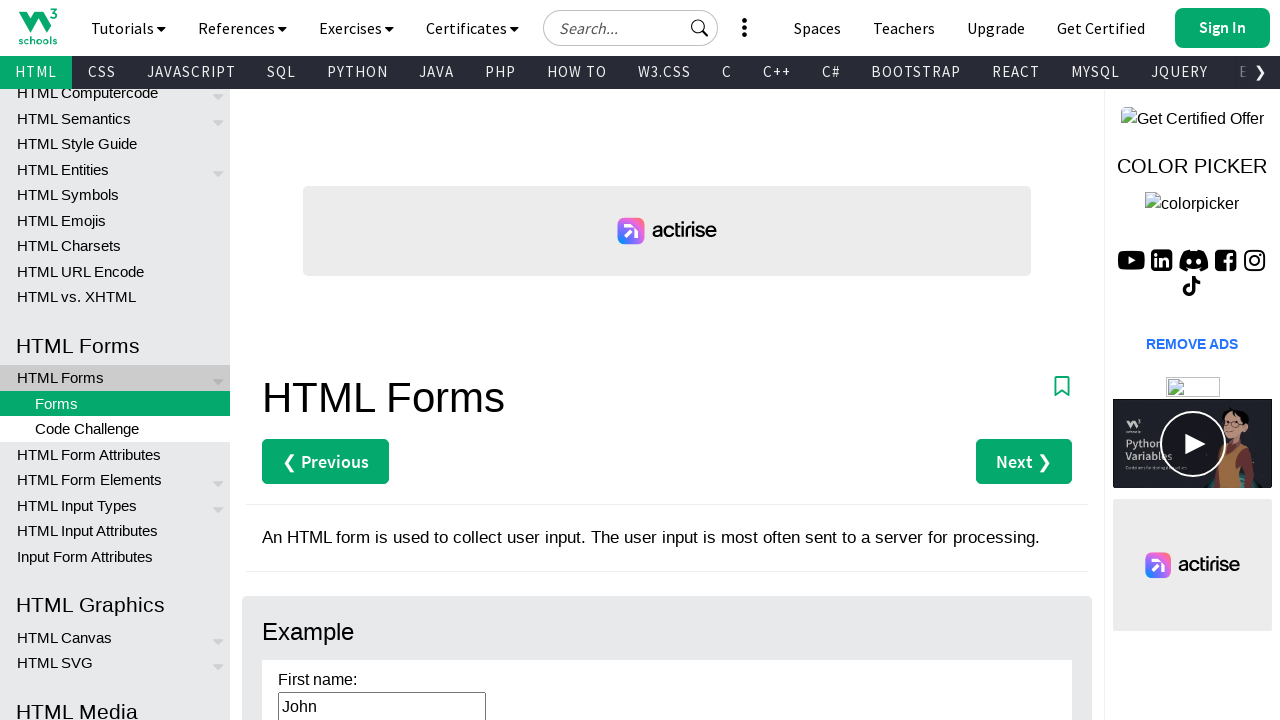

Retrieved checkbox value: Bike
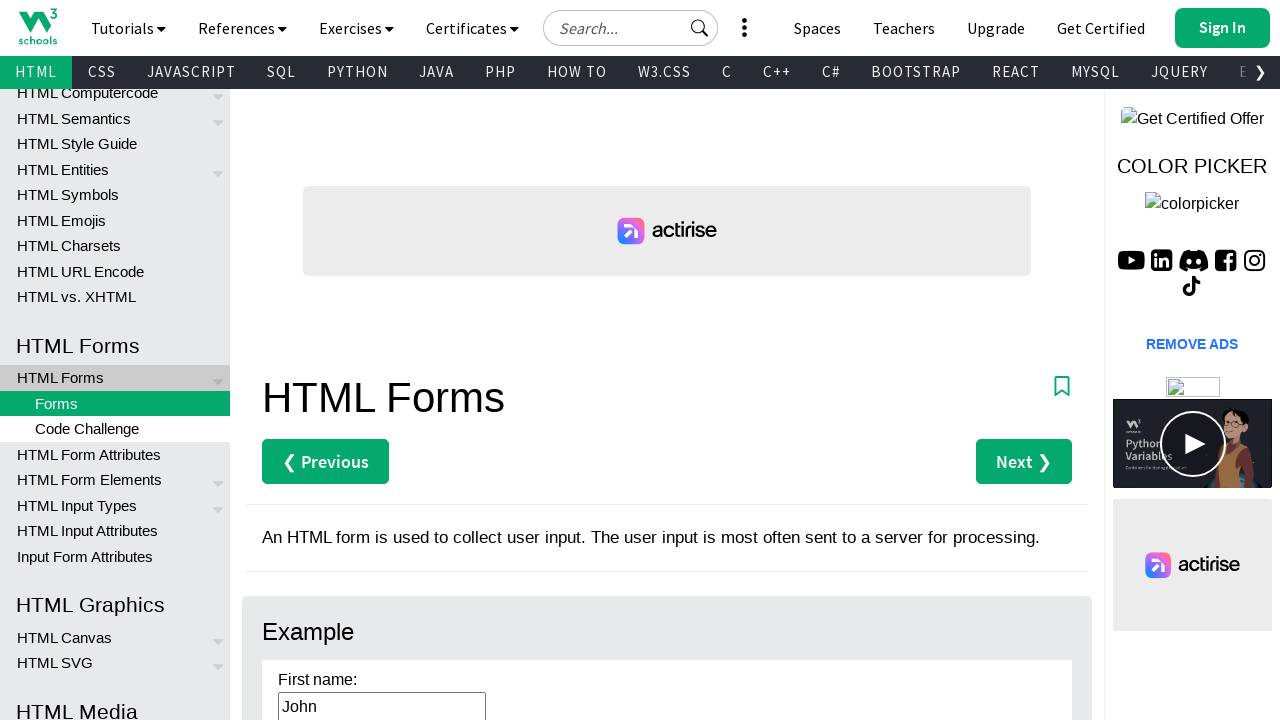

Selected checkbox with value 'Bike' at (268, 360) on input[type='checkbox'] >> nth=2
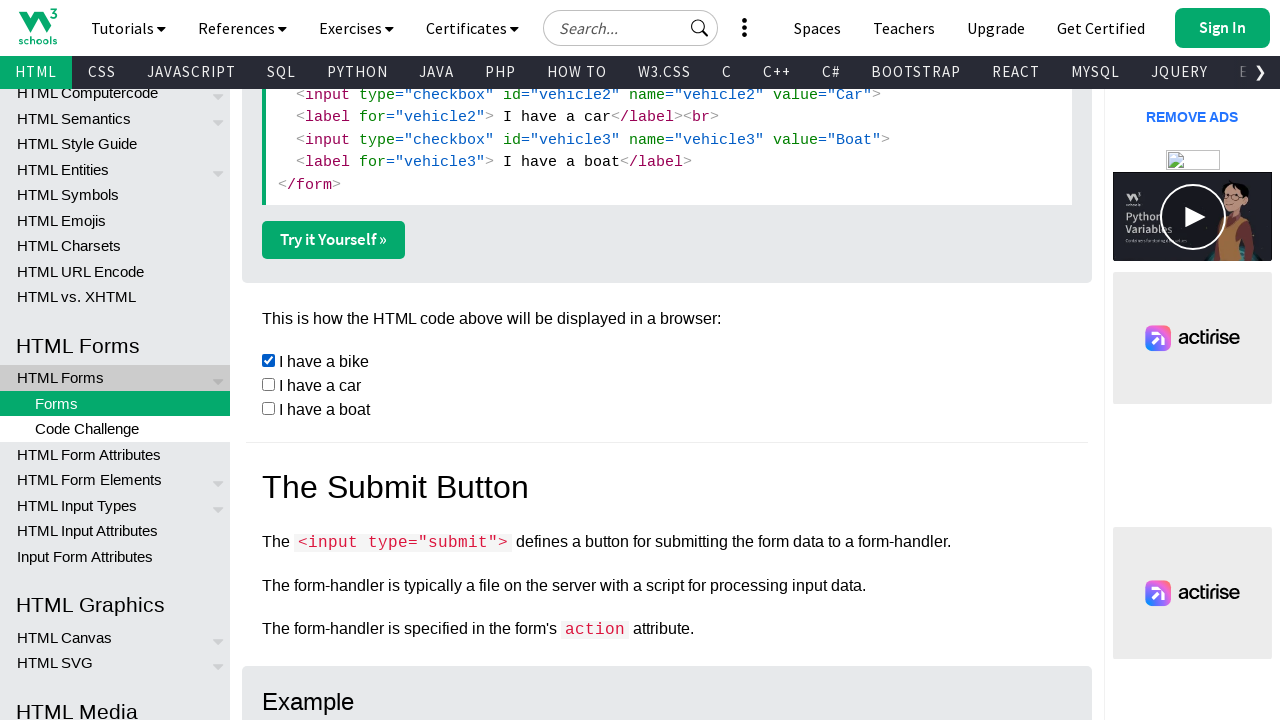

Retrieved checkbox value: Car
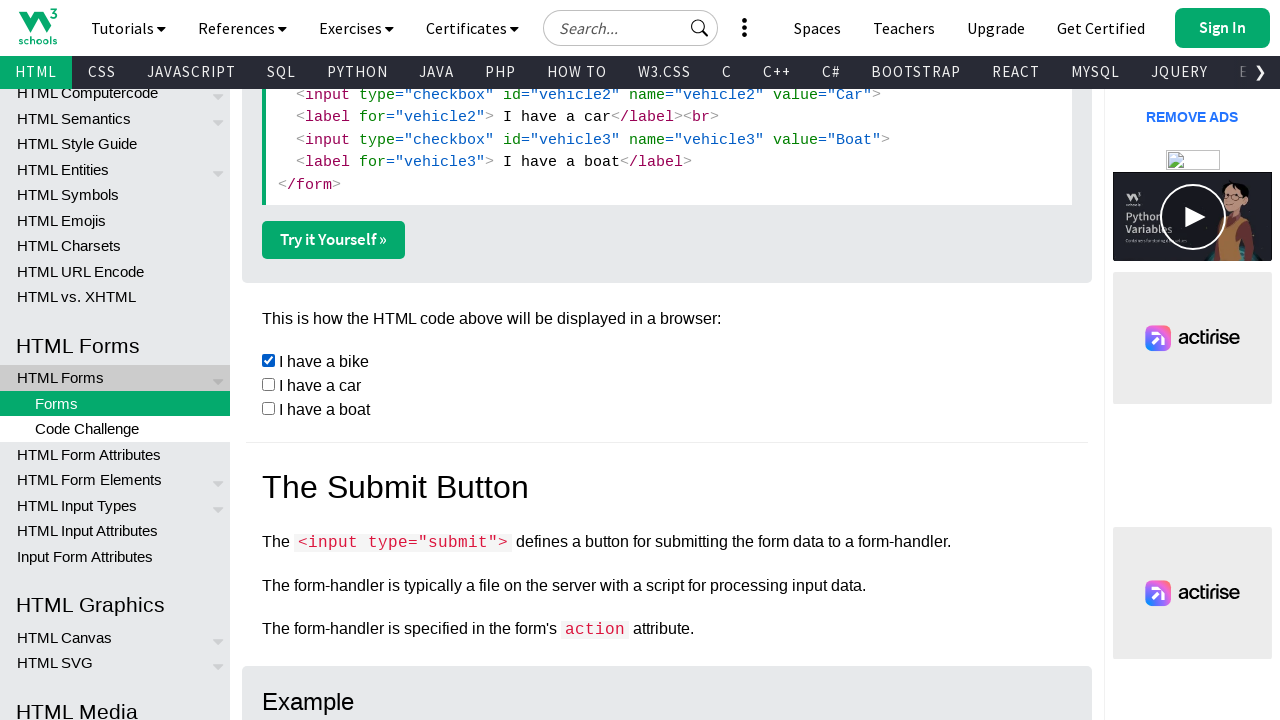

Retrieved checkbox value: Boat
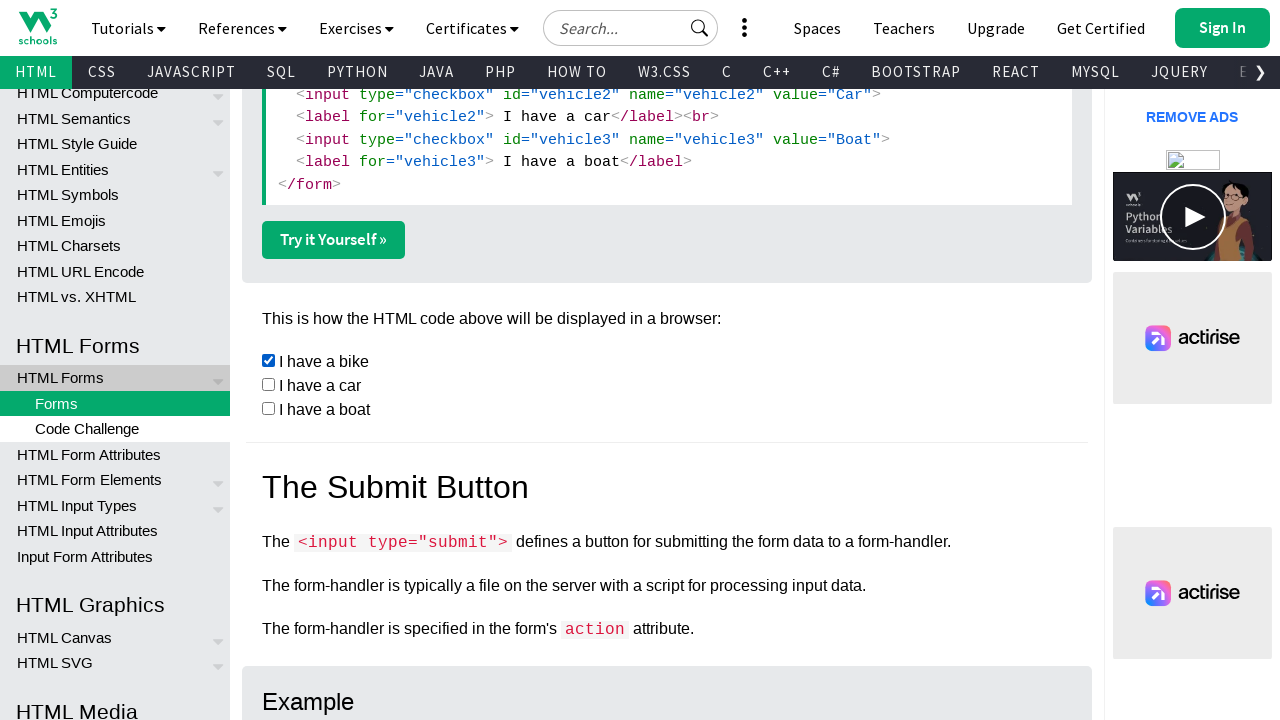

Selected checkbox with value 'Boat' at (268, 408) on input[type='checkbox'] >> nth=4
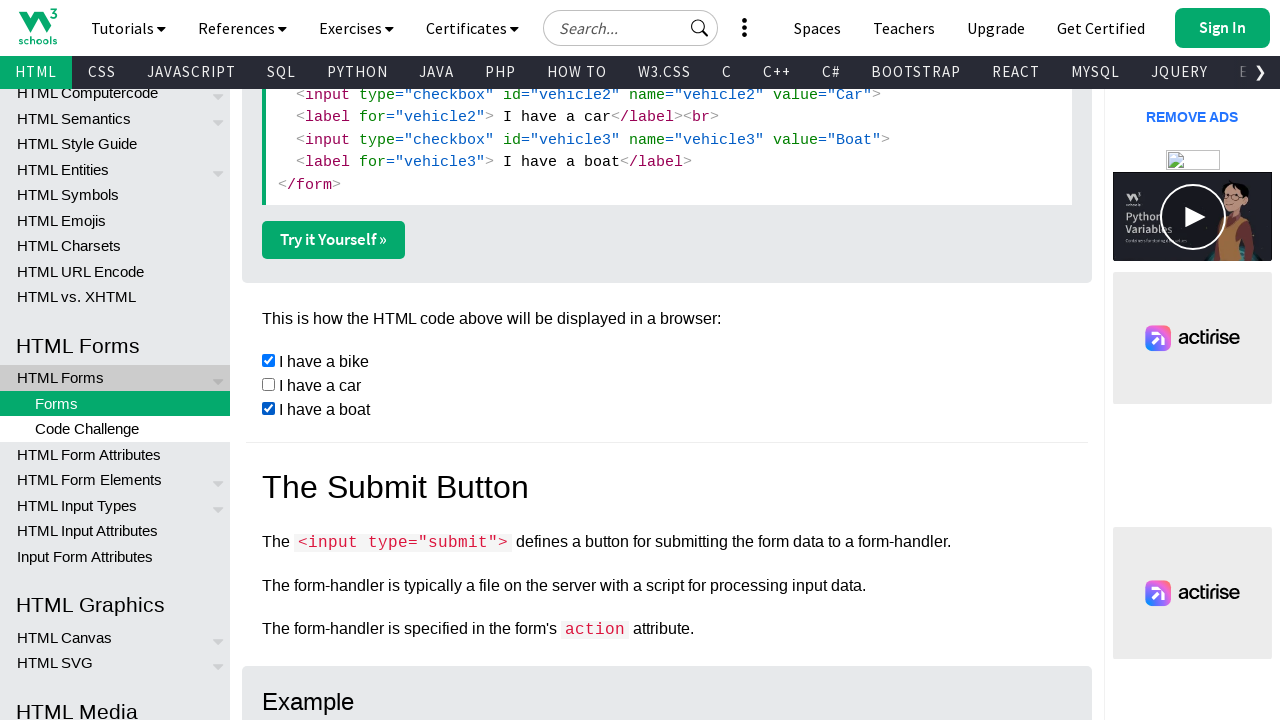

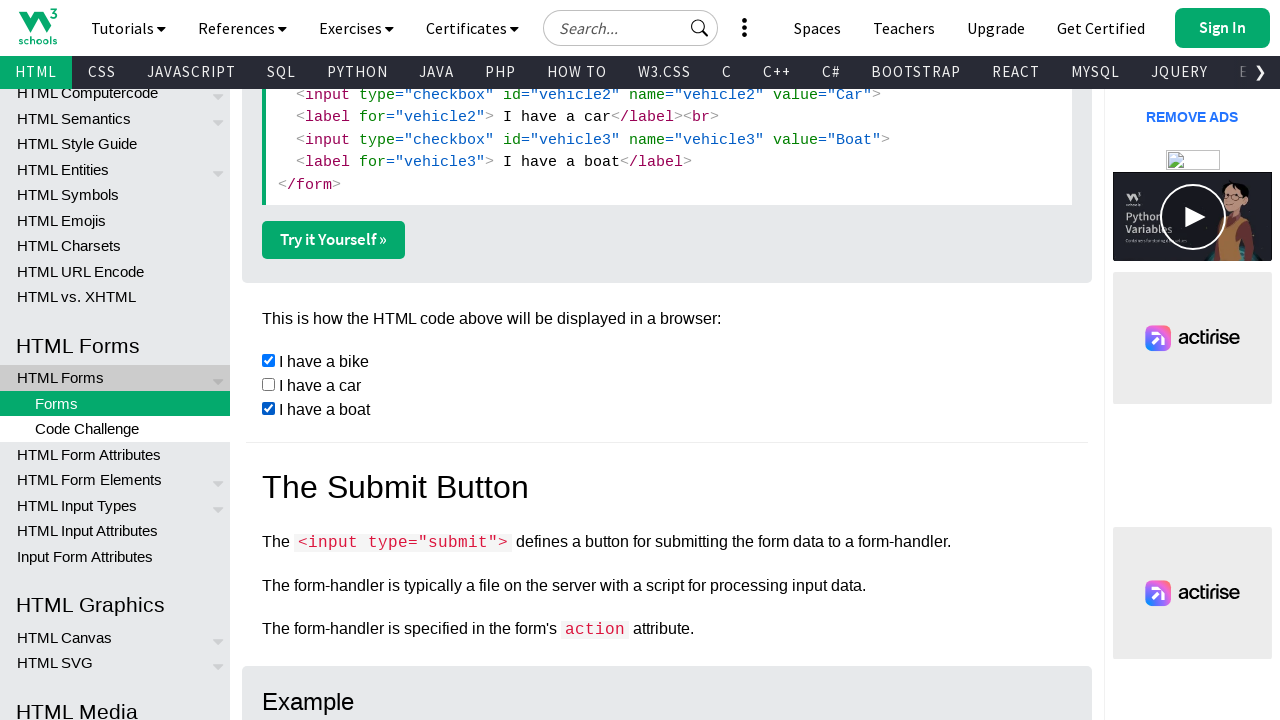